Tests iframe handling by switching to an iframe containing a TinyMCE editor and verifying the default text content.

Starting URL: http://the-internet.herokuapp.com/iframe

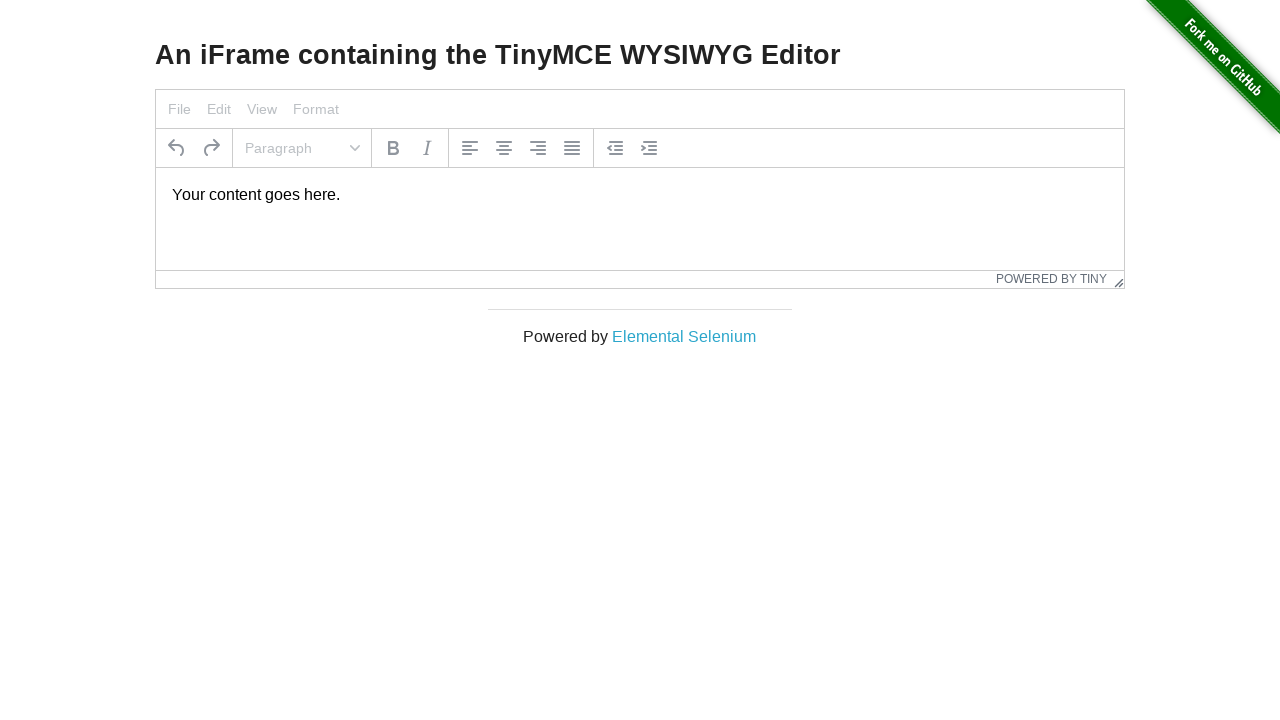

Navigated to iframe test page
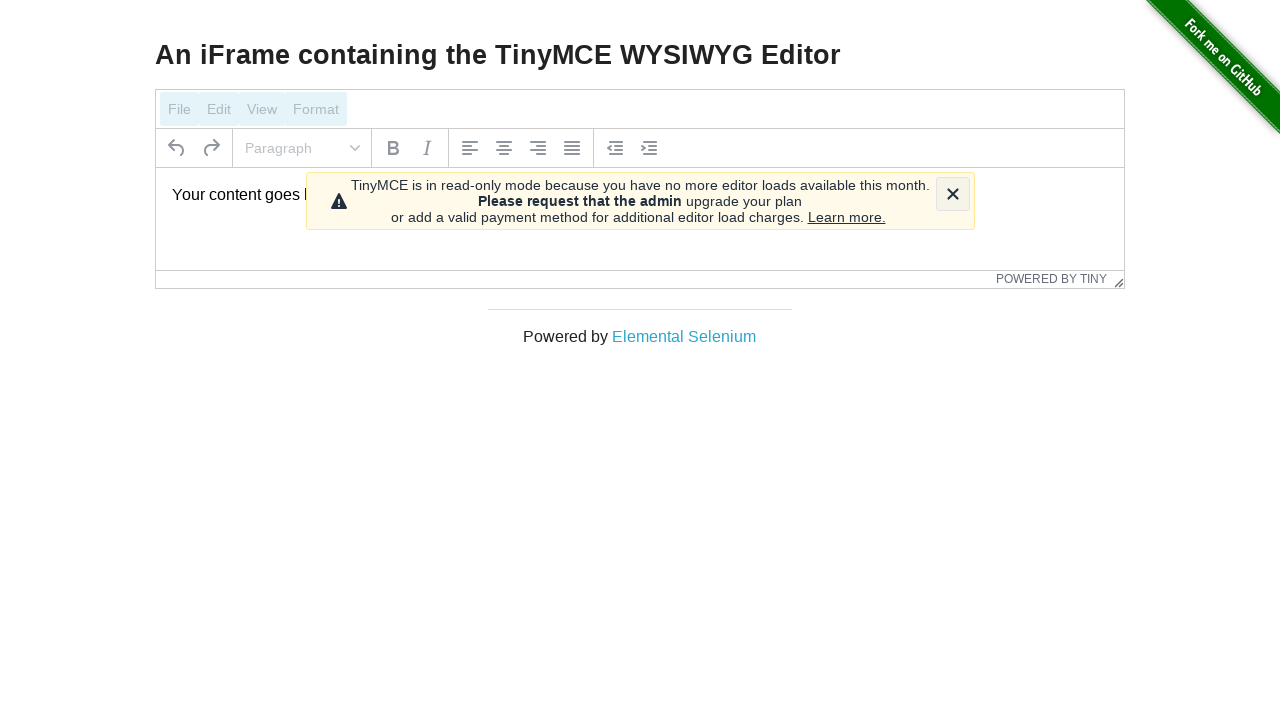

Located TinyMCE iframe
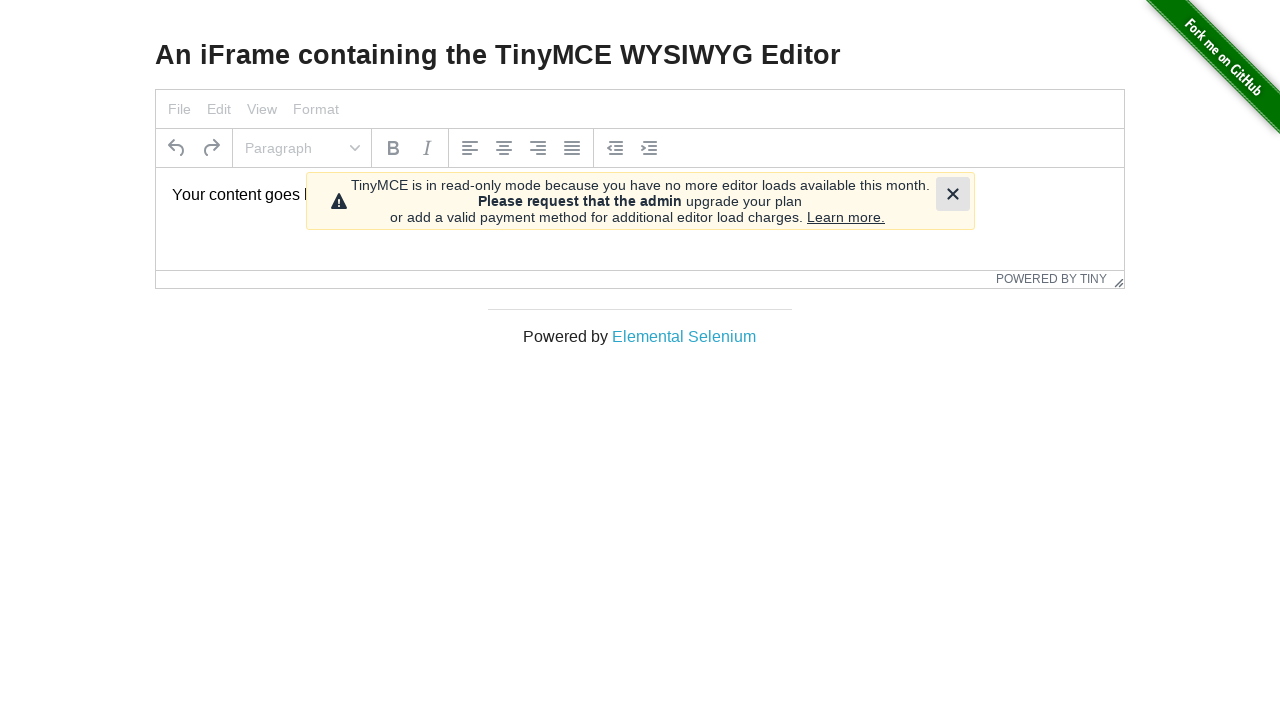

Located TinyMCE content area
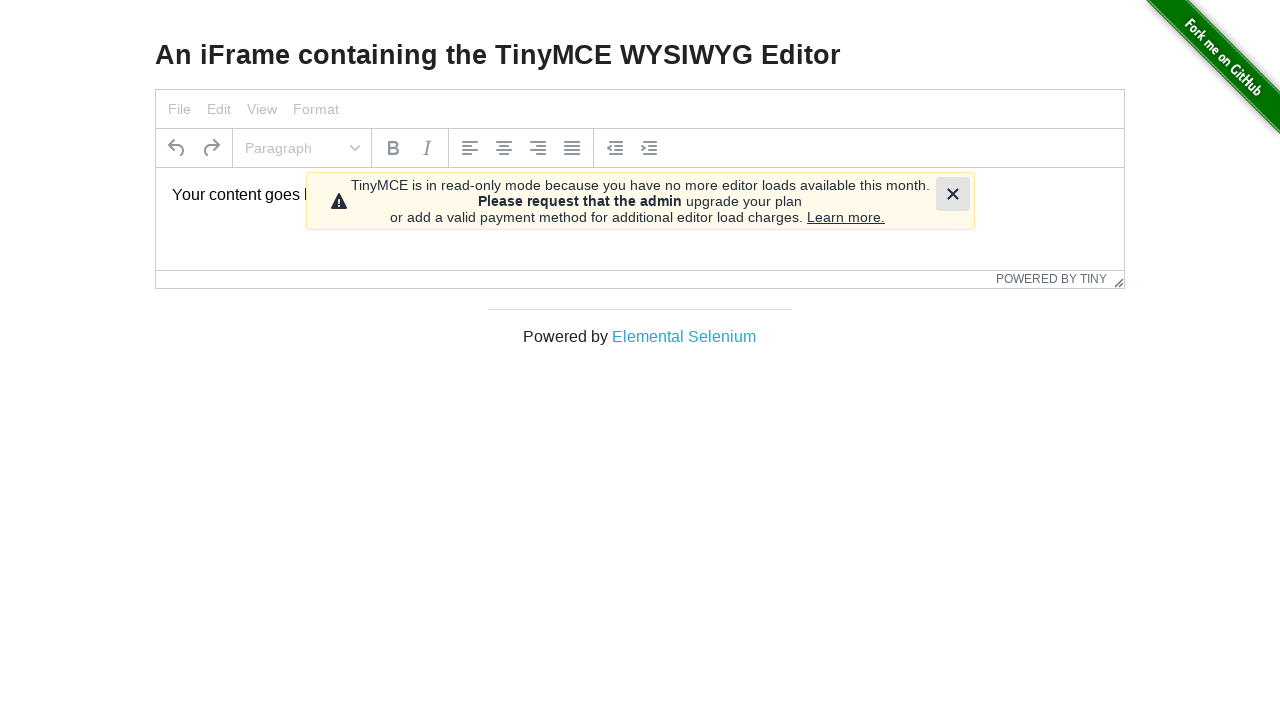

TinyMCE content area is visible
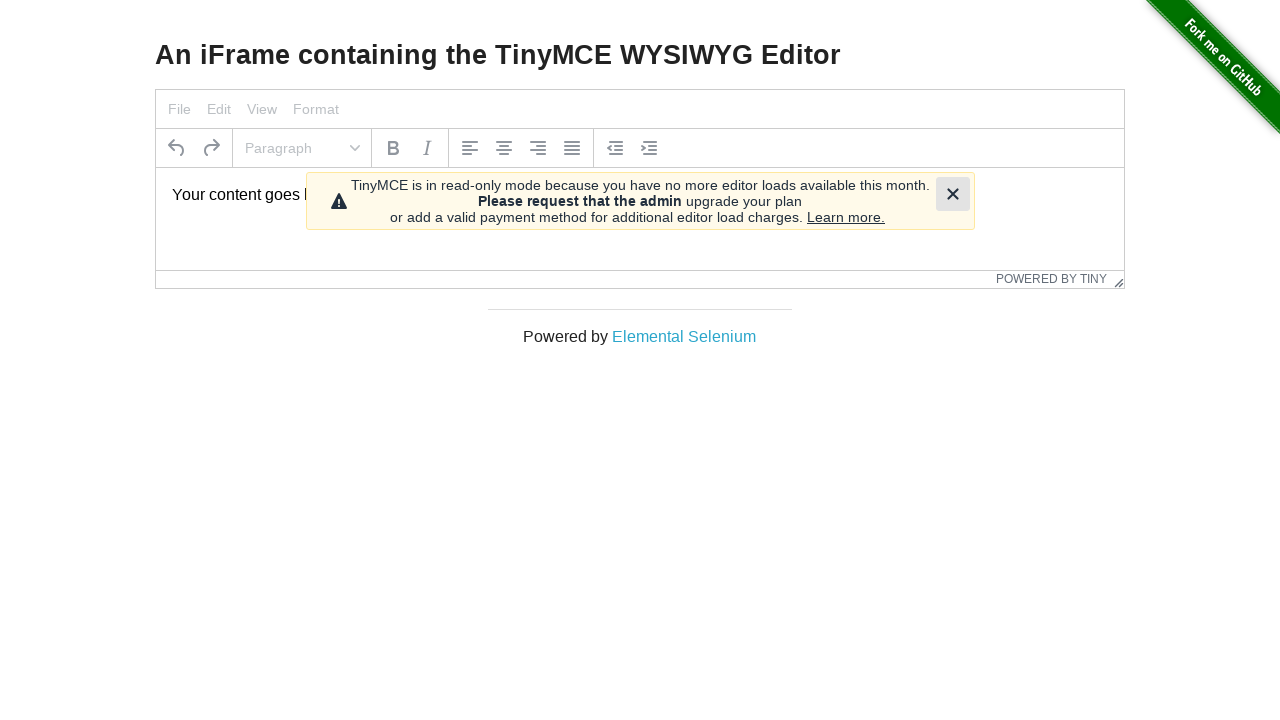

Verified default text content is 'Your content goes here.'
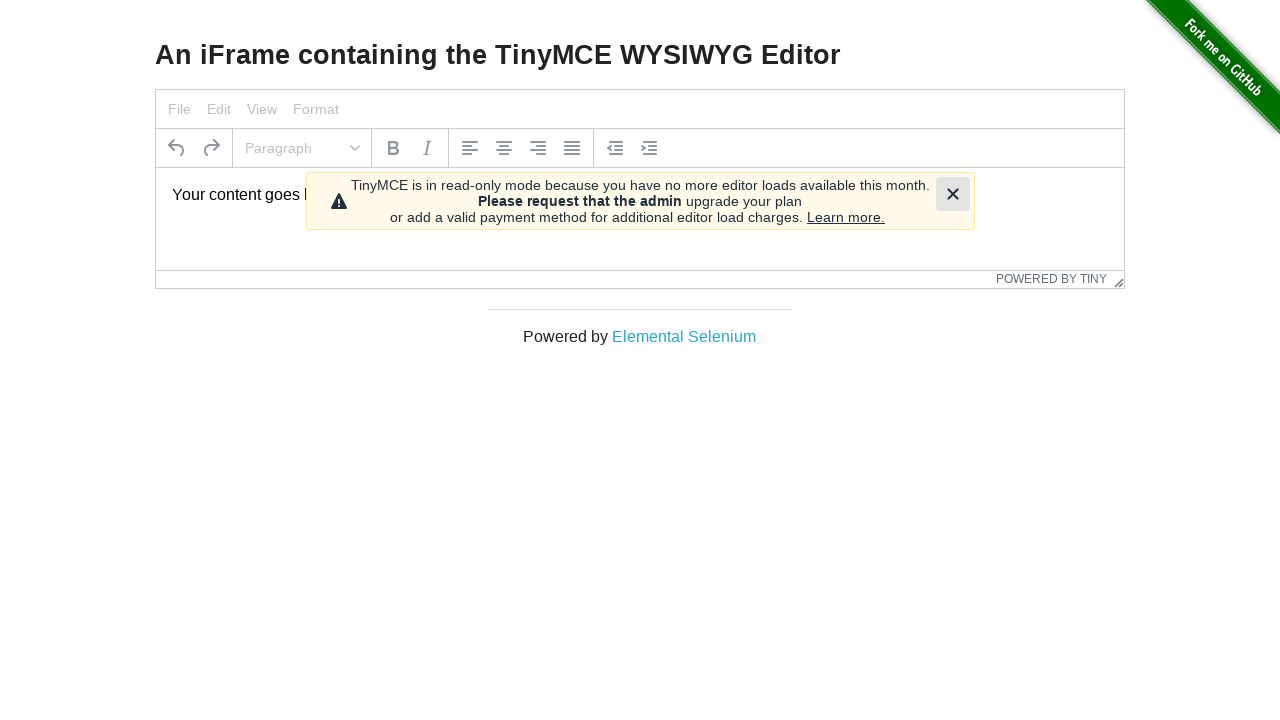

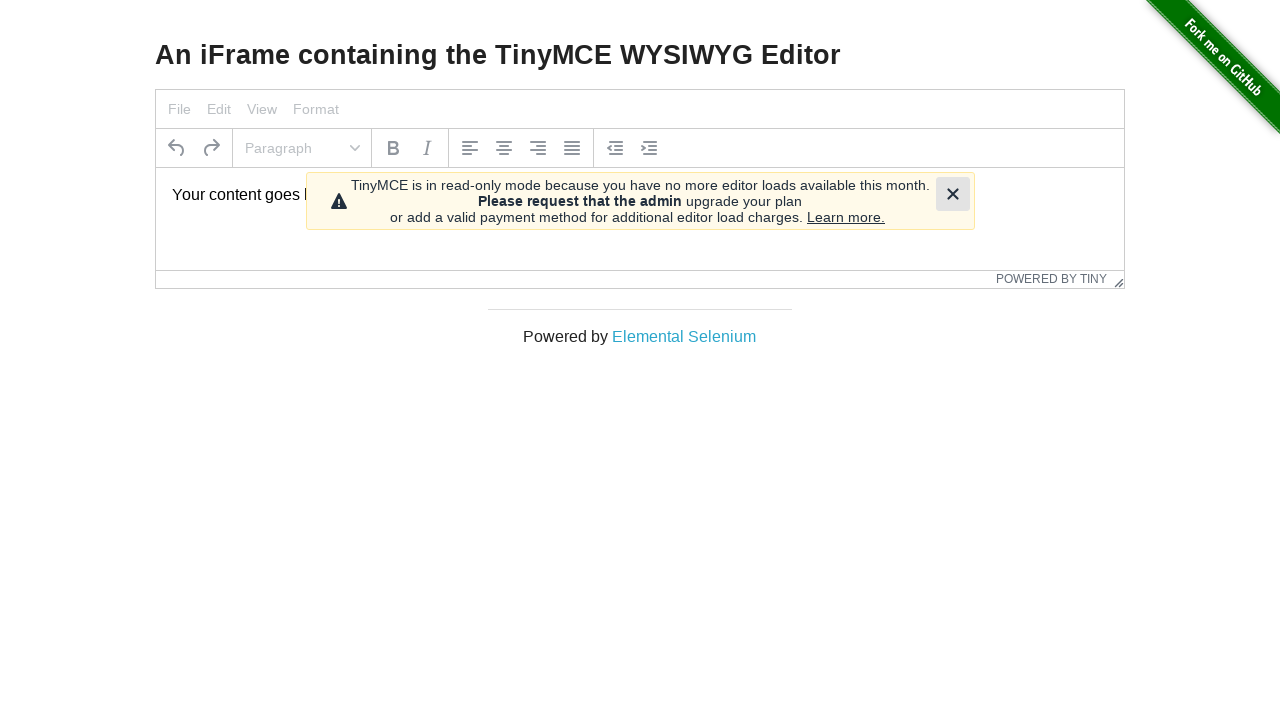